Tests double-click functionality by scrolling to a button, double-clicking it, and verifying the resulting text message appears.

Starting URL: https://automationfc.github.io/basic-form/index.html

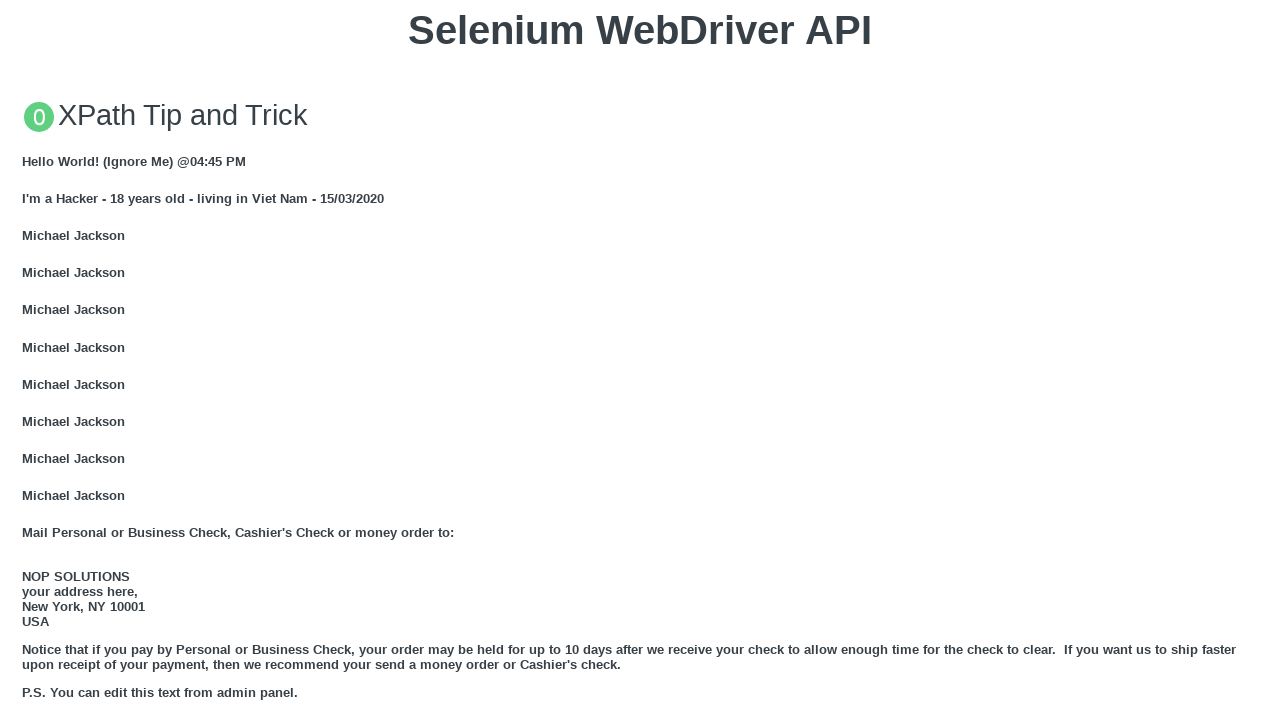

Located the 'Double click me' button
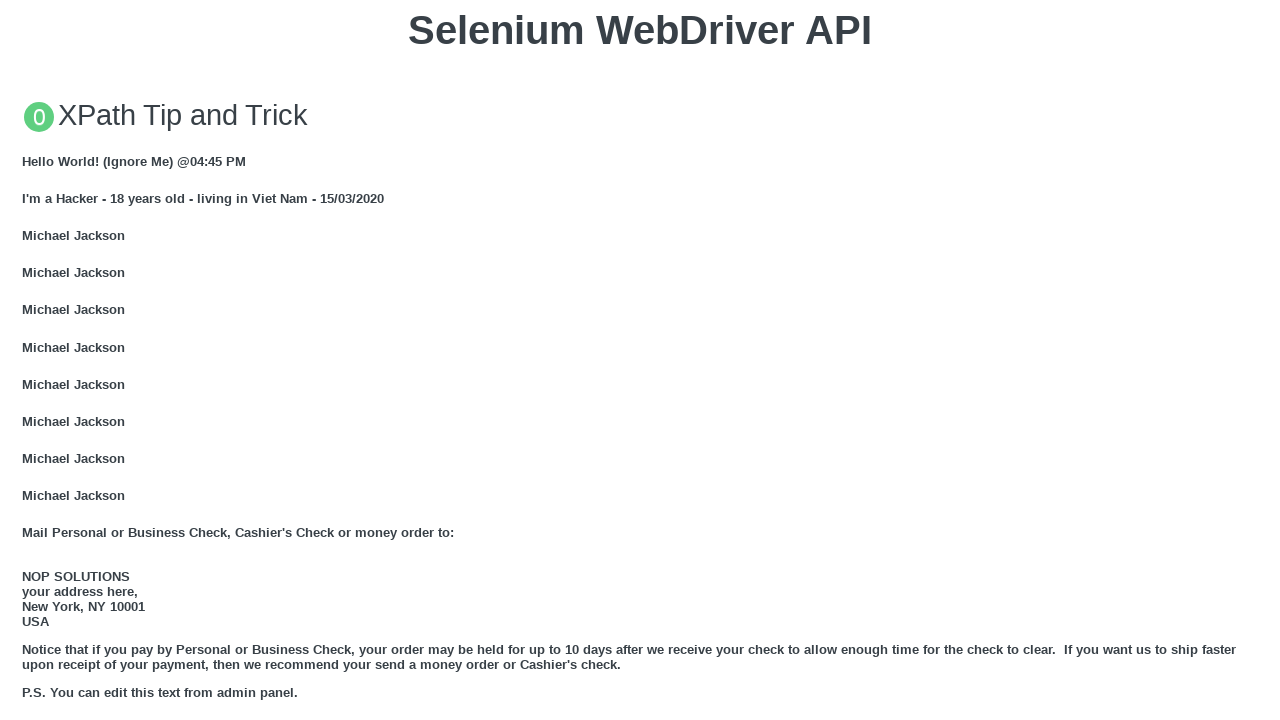

Scrolled button into view
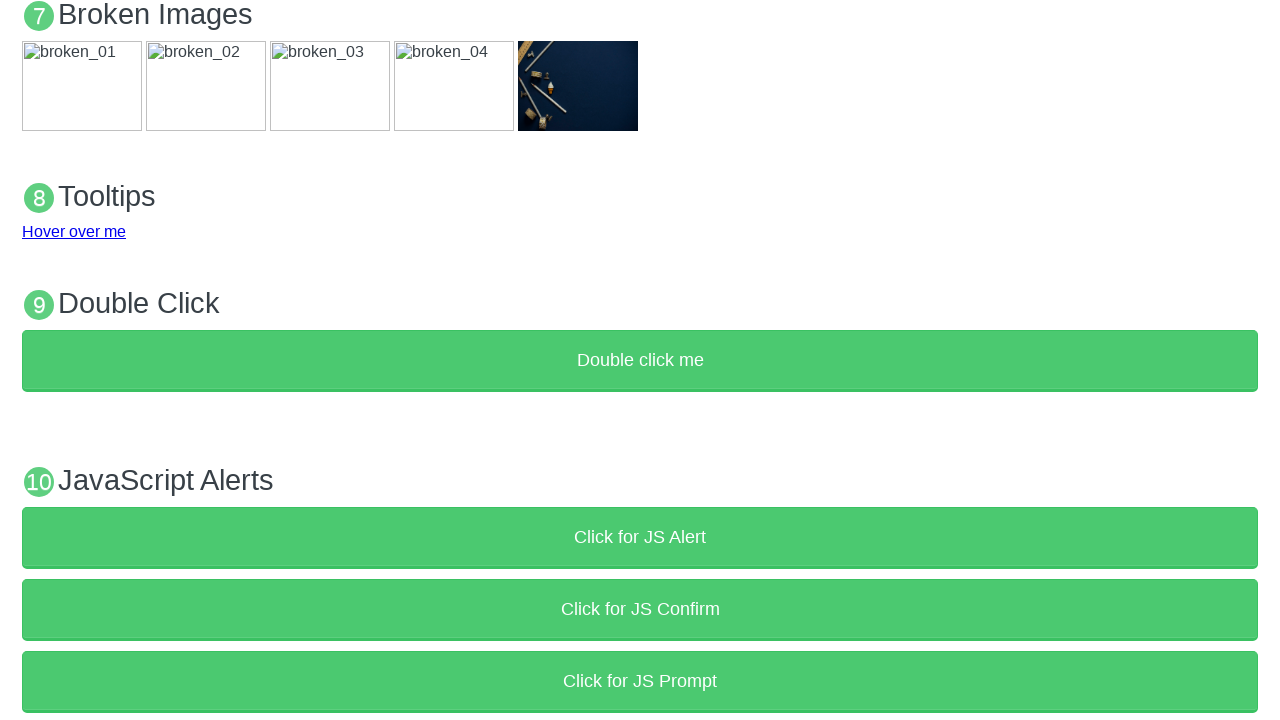

Double-clicked the button at (640, 361) on xpath=//button[text()='Double click me']
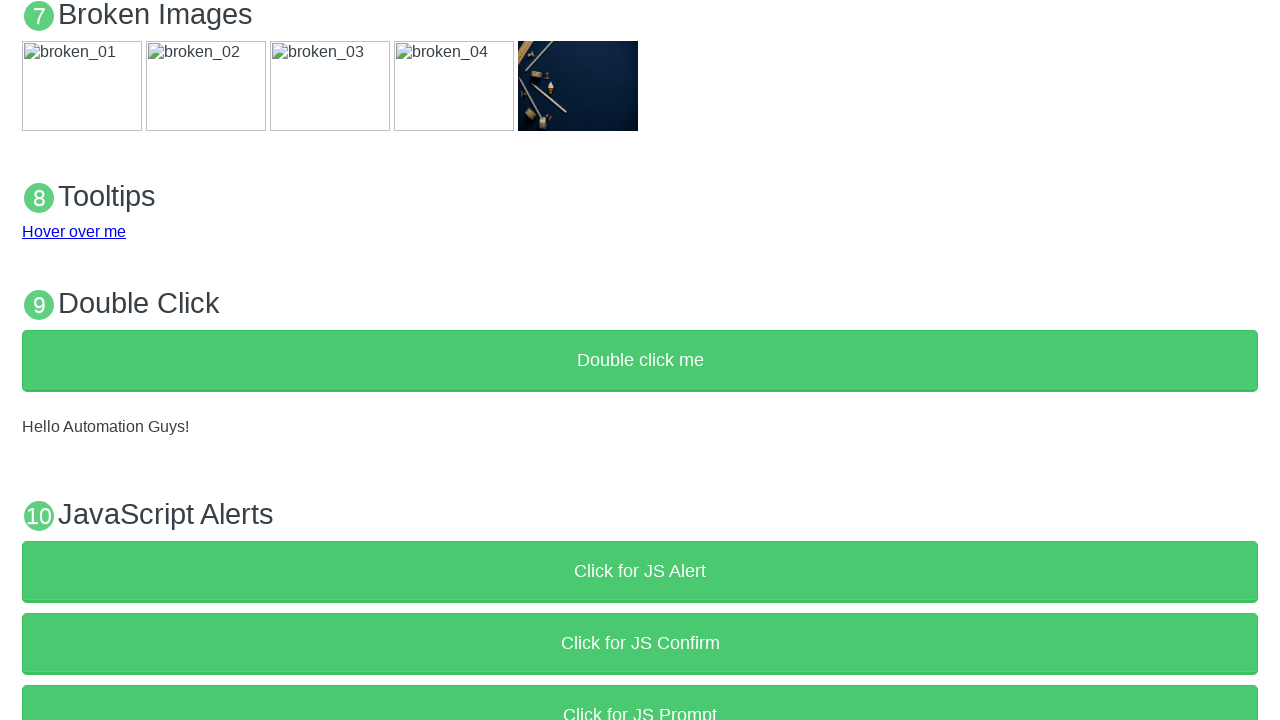

Result message element loaded
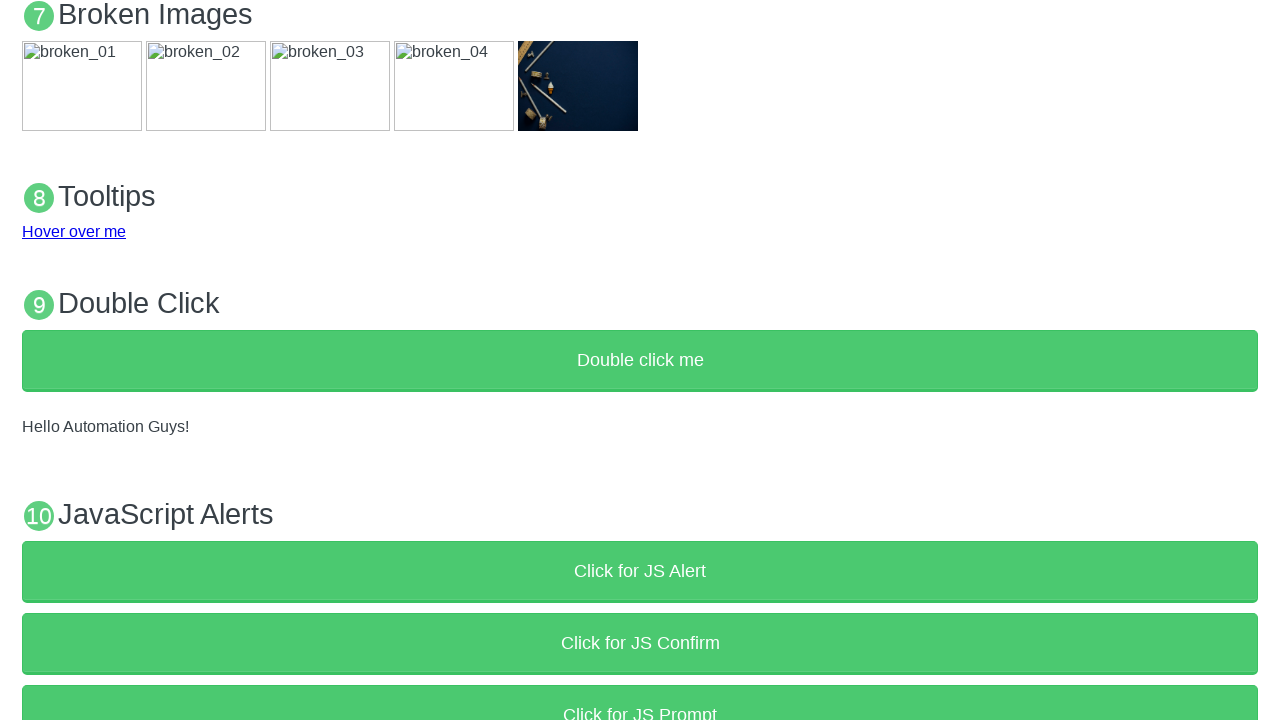

Verified result text is 'Hello Automation Guys!'
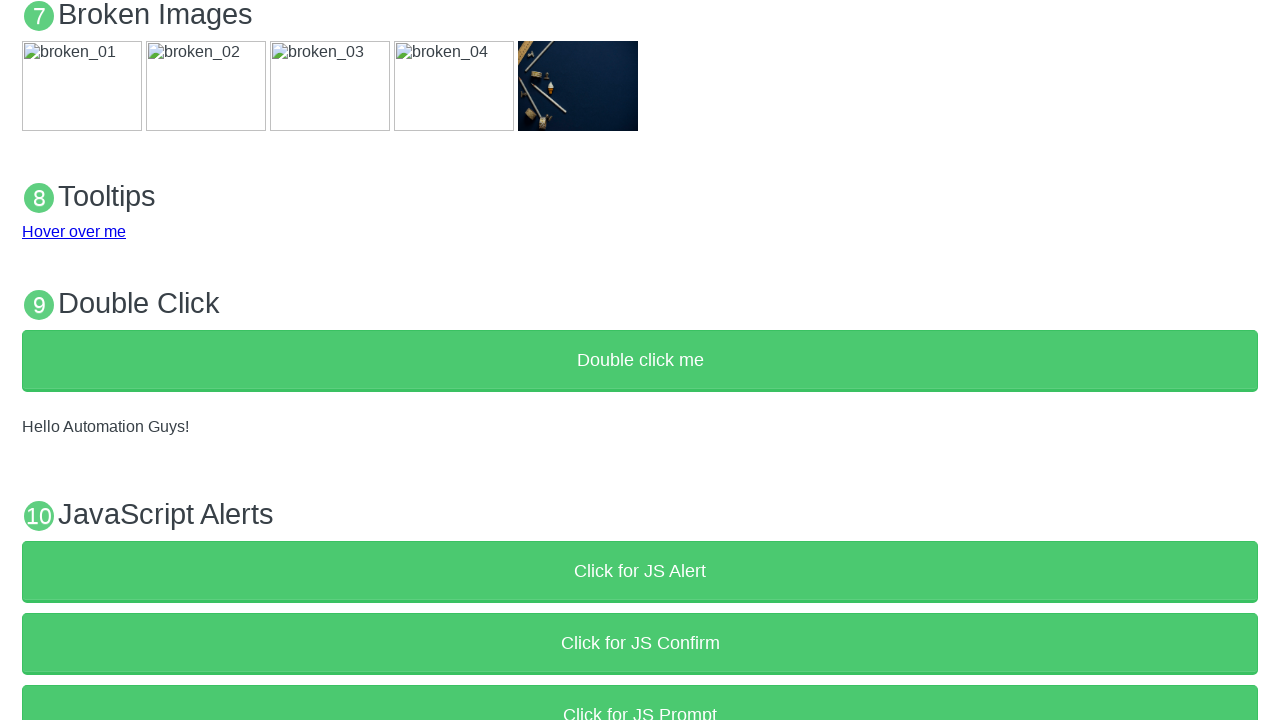

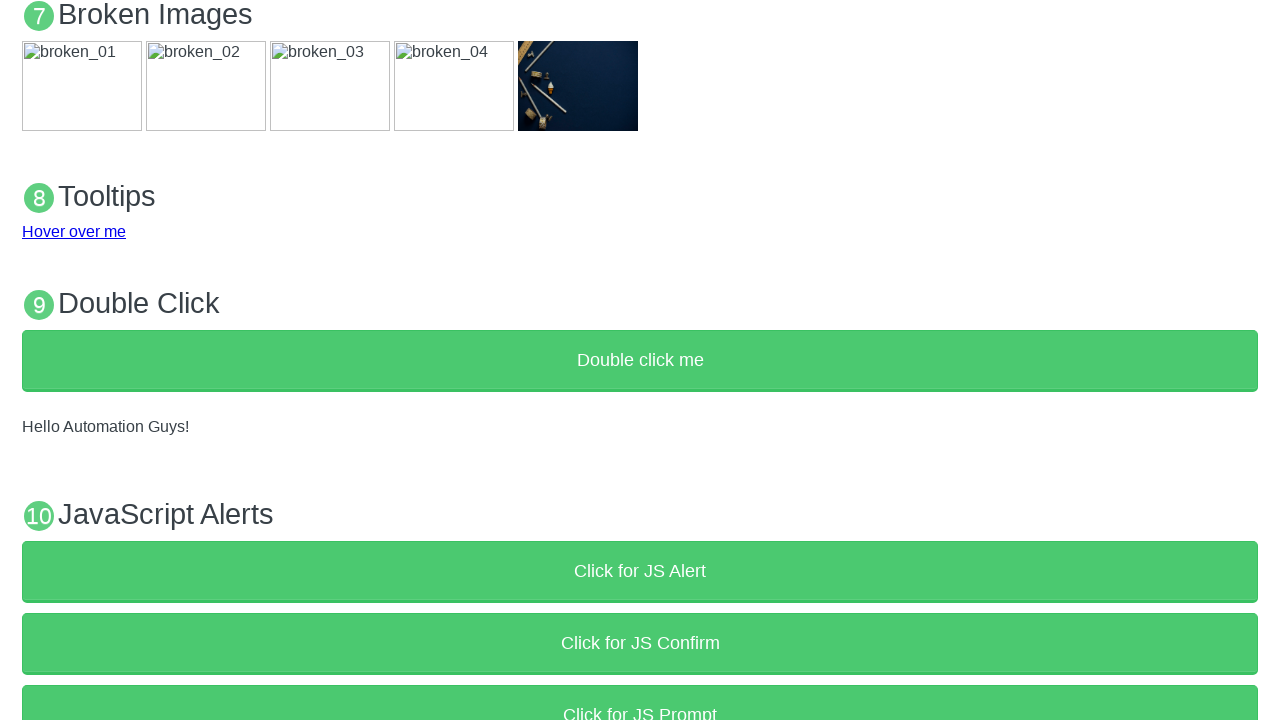